Tests accordion UI component by clicking to expand and collapse each accordion section

Starting URL: https://www.automationtesting.co.uk/accordion.html

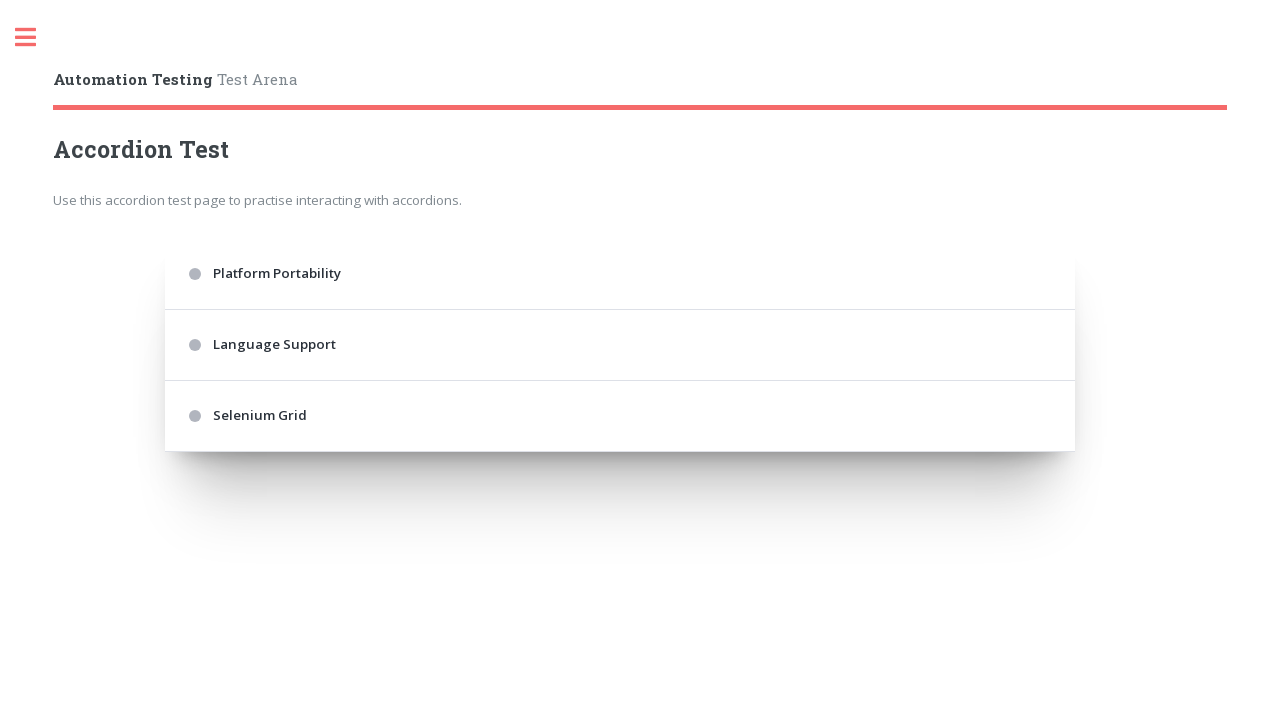

Clicked first accordion section to expand at (620, 274) on .accordion > div:nth-of-type(1)
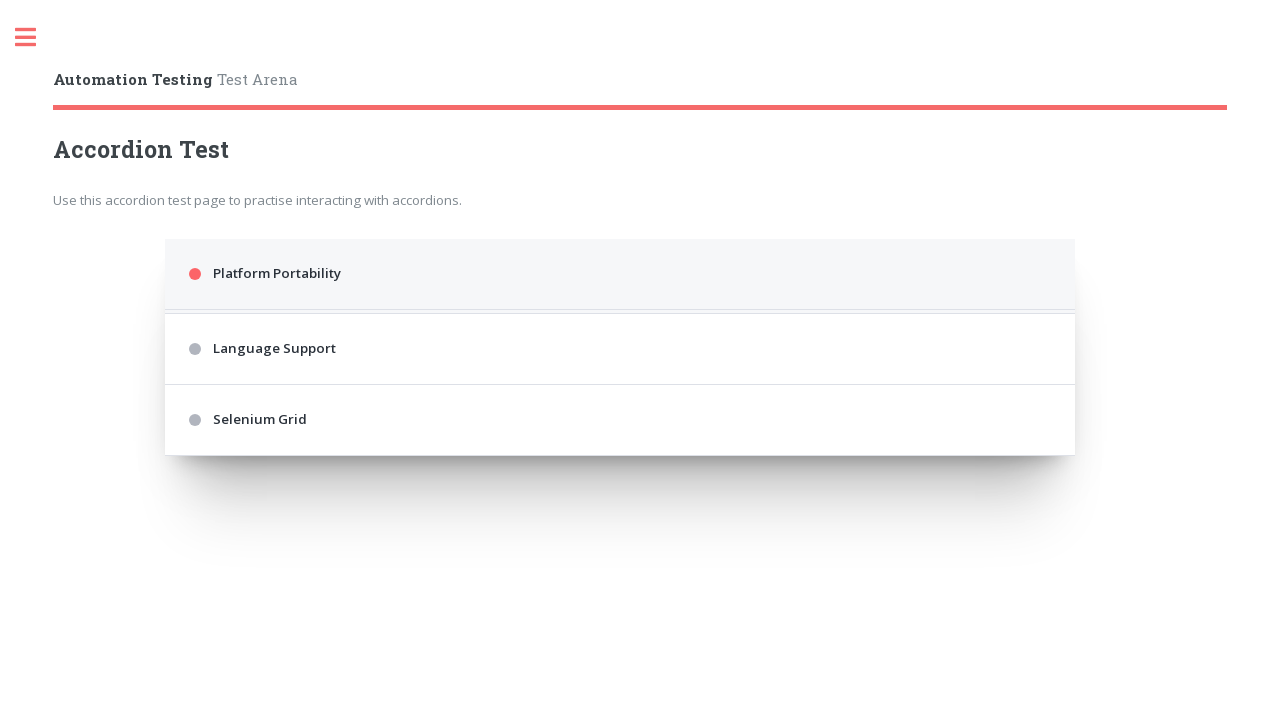

Clicked first accordion section again to collapse at (620, 274) on .accordion > div:nth-of-type(1)
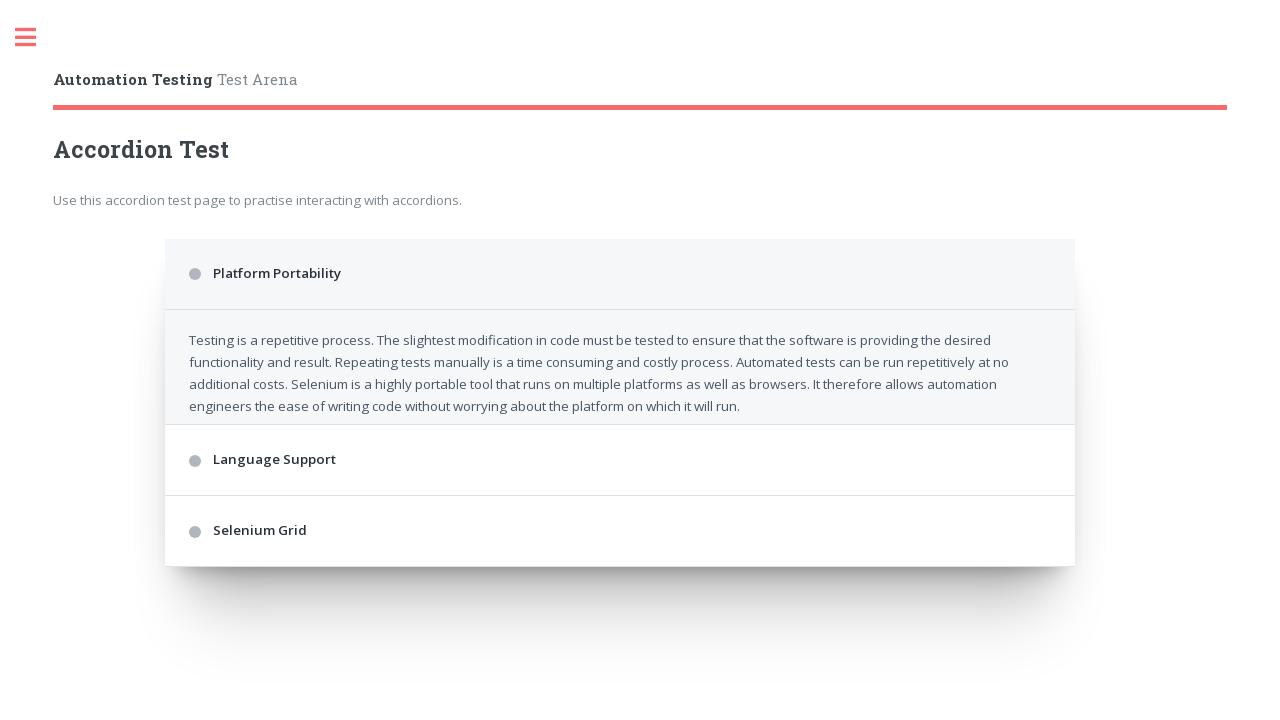

Clicked third accordion section to expand at (620, 345) on .accordion > div:nth-of-type(3)
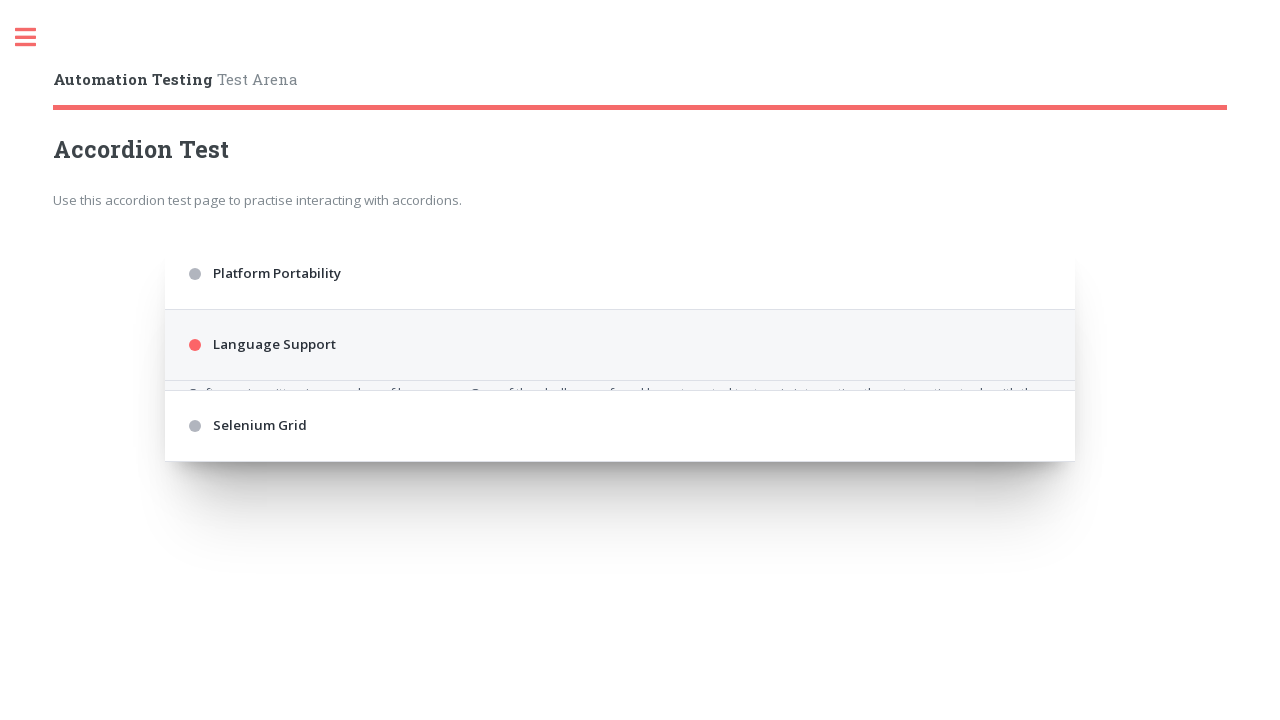

Clicked third accordion section again to collapse at (620, 345) on .accordion > div:nth-of-type(3)
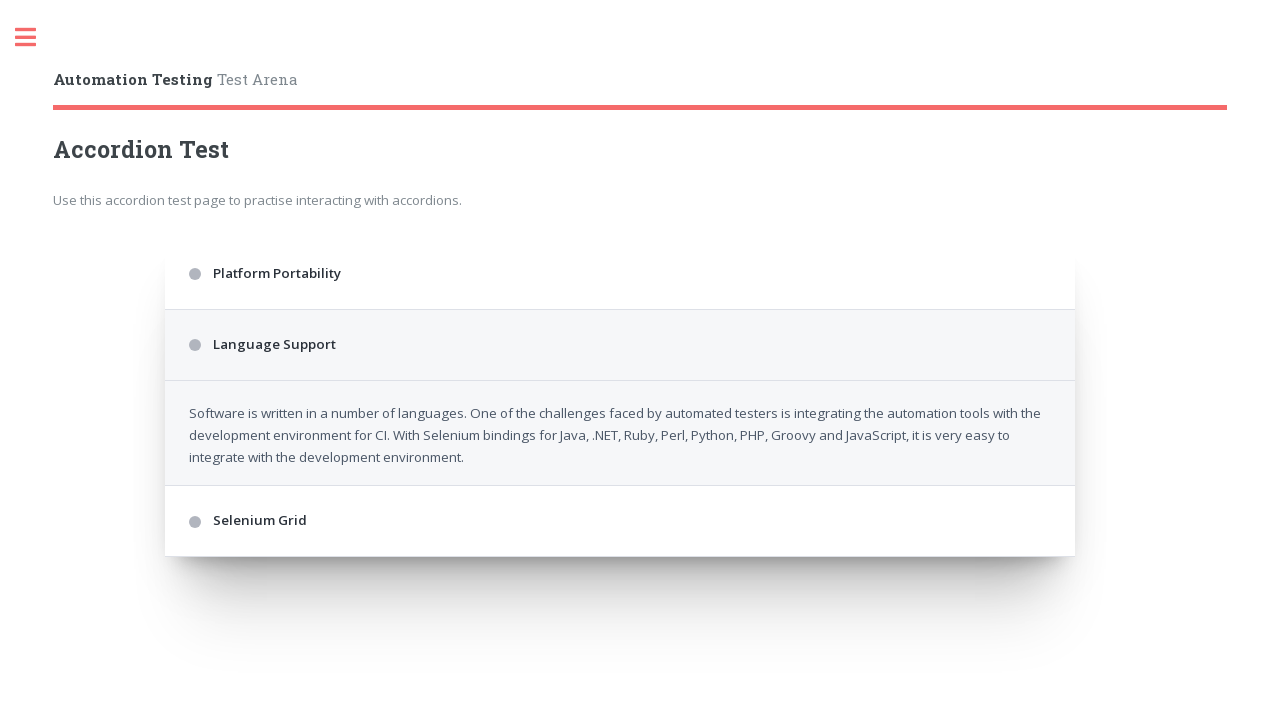

Clicked fifth accordion section to expand at (620, 416) on .accordion > div:nth-of-type(5)
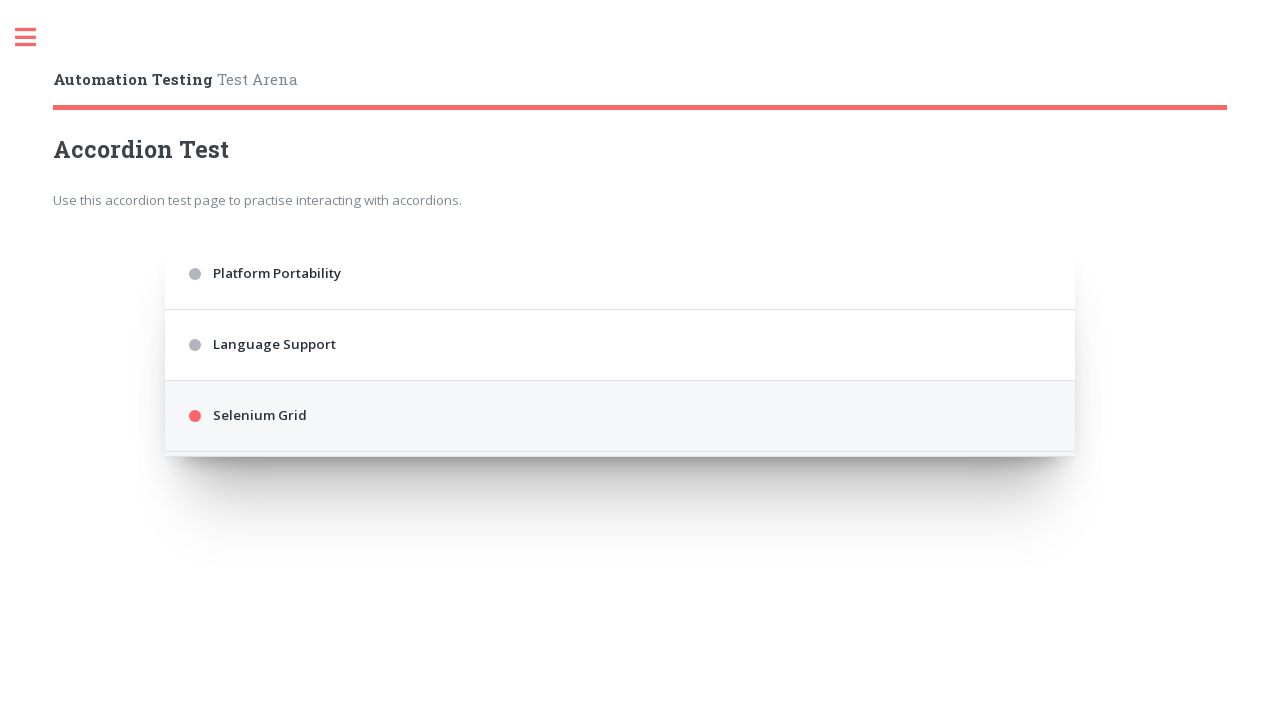

Clicked fifth accordion section again to collapse at (620, 416) on .accordion > div:nth-of-type(5)
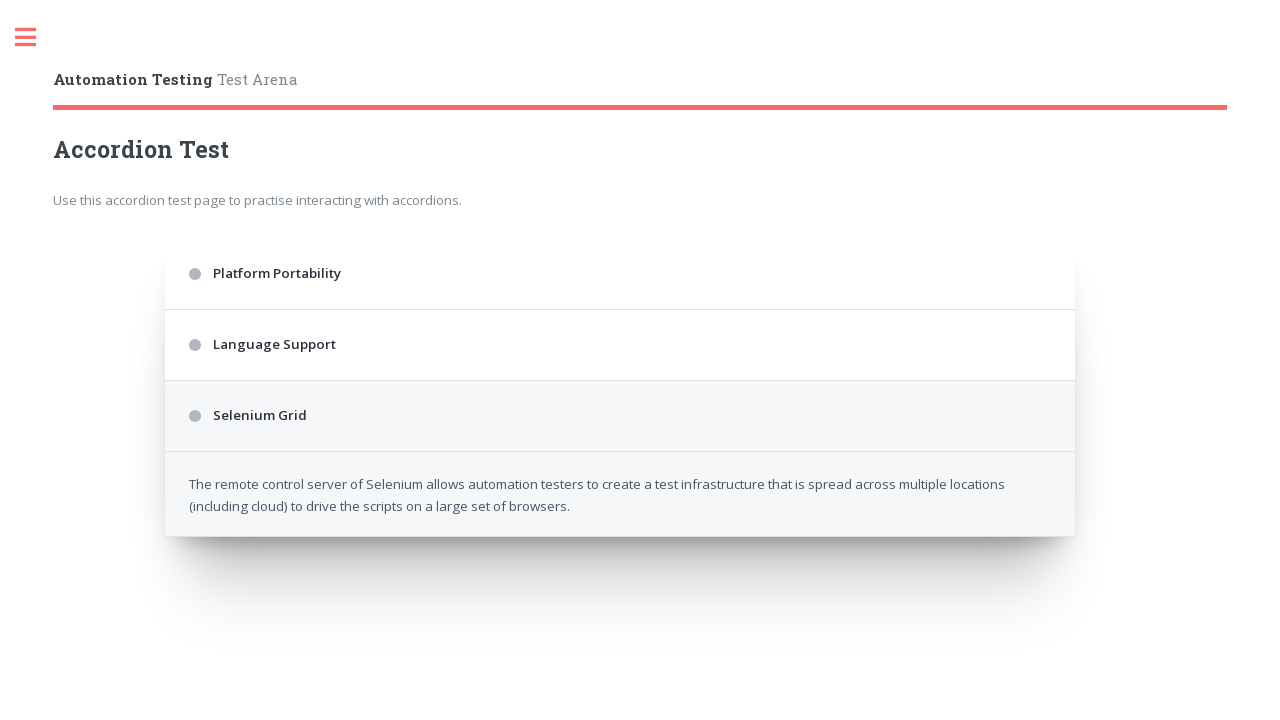

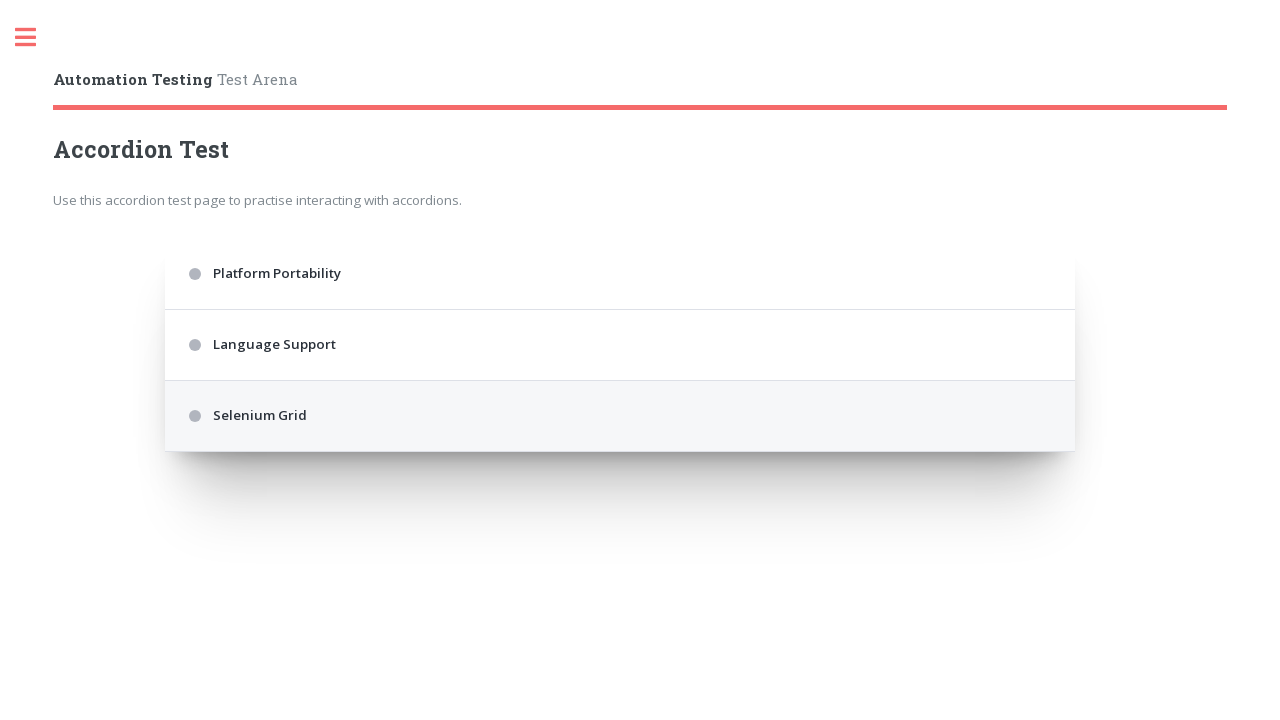